Demonstrates XPath sibling and parent traversal techniques by locating and reading text from button elements in the header navigation area.

Starting URL: https://rahulshettyacademy.com/AutomationPractice/

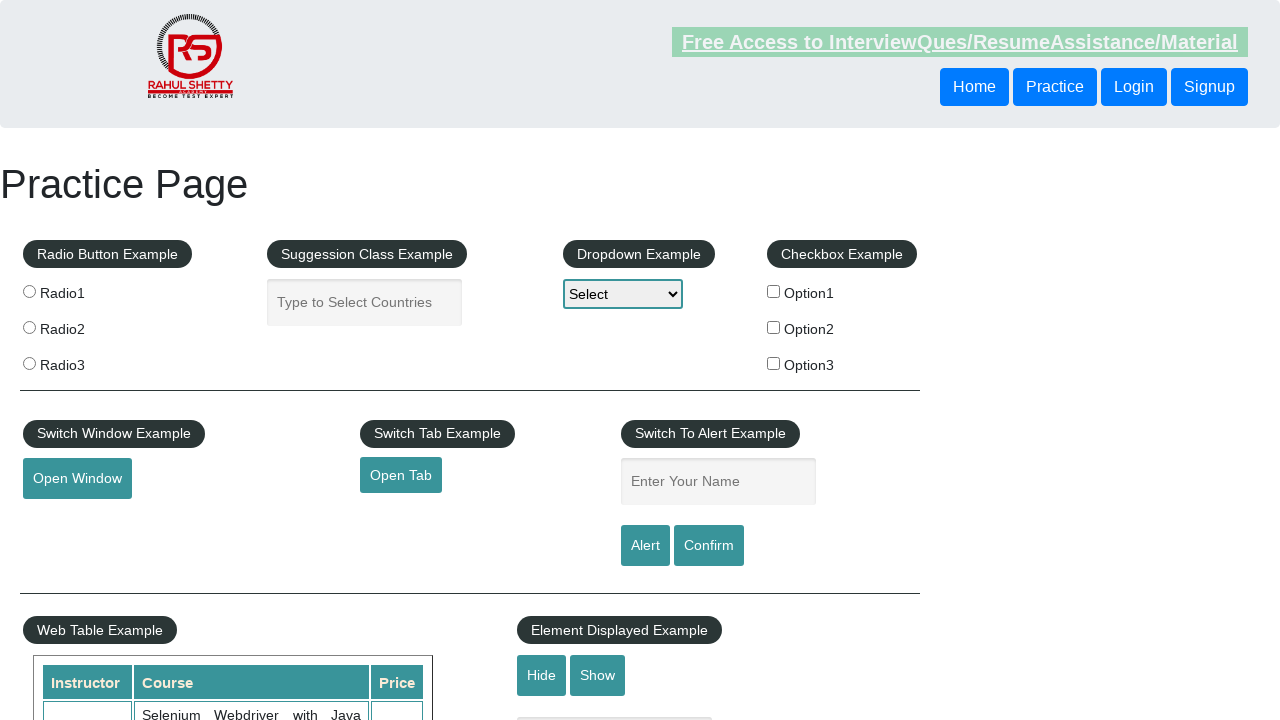

Located and read text from following sibling button using XPath traversal
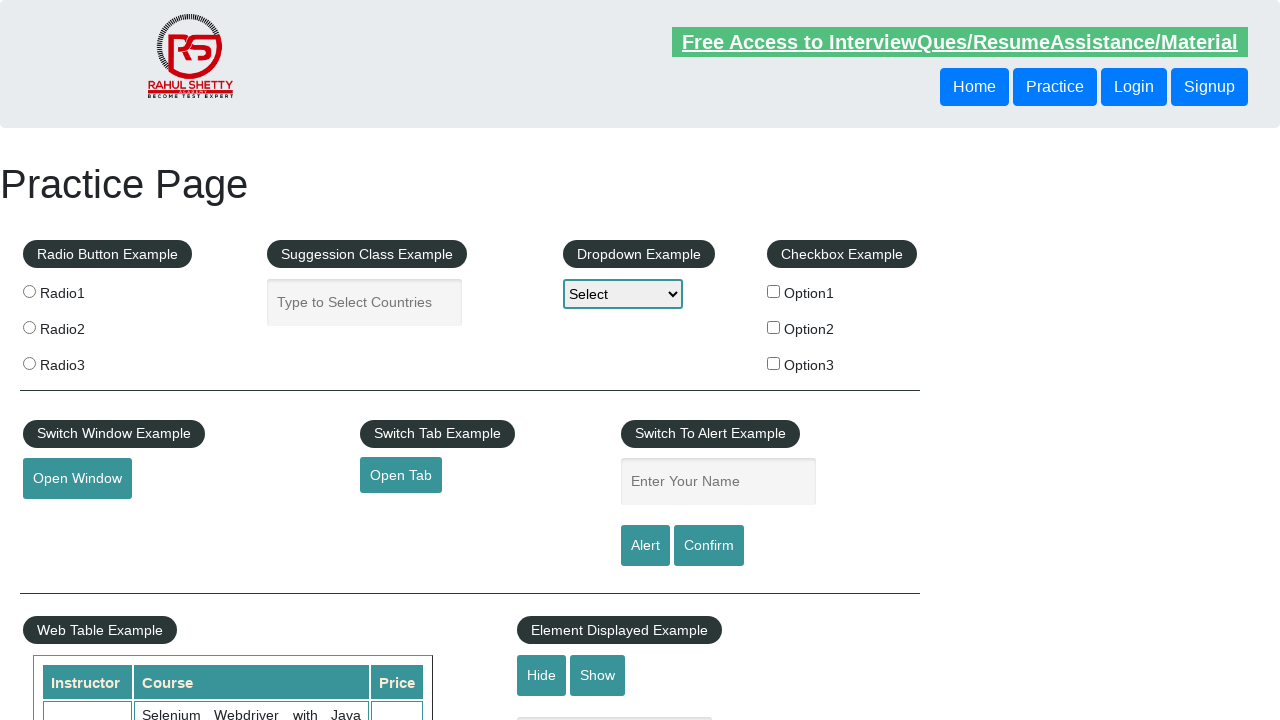

Located and read text from button using parent traversal XPath
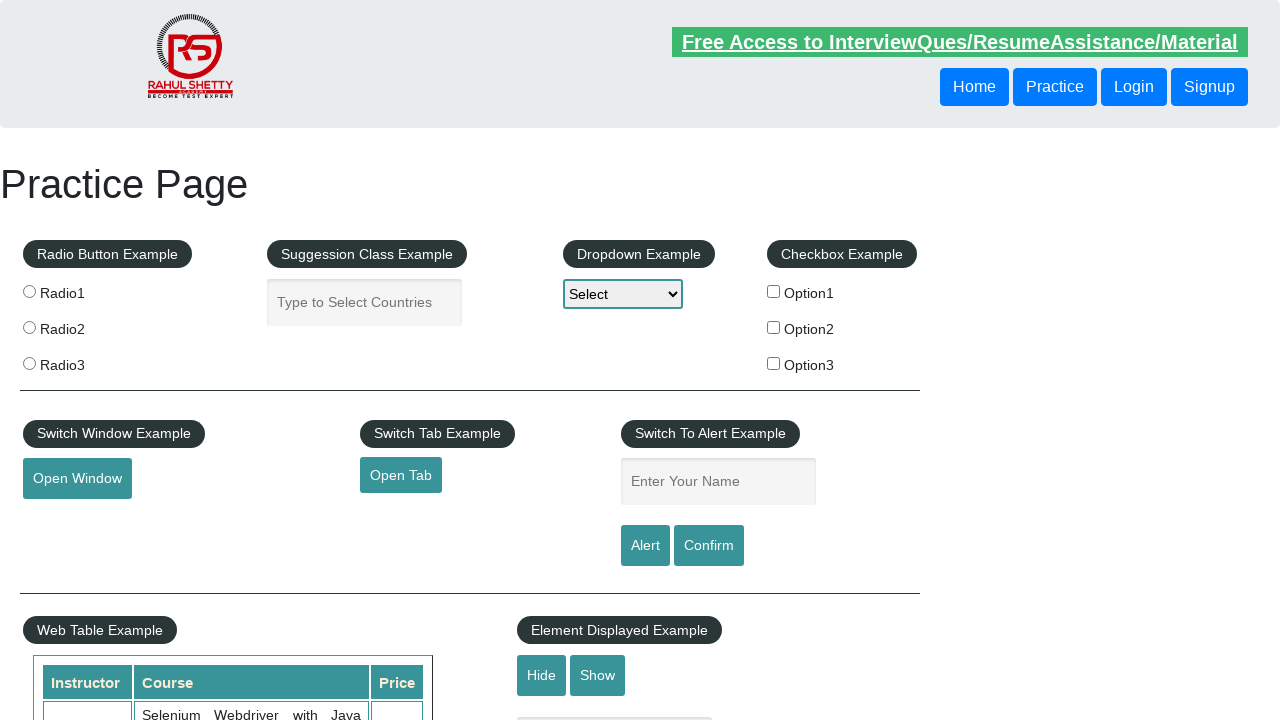

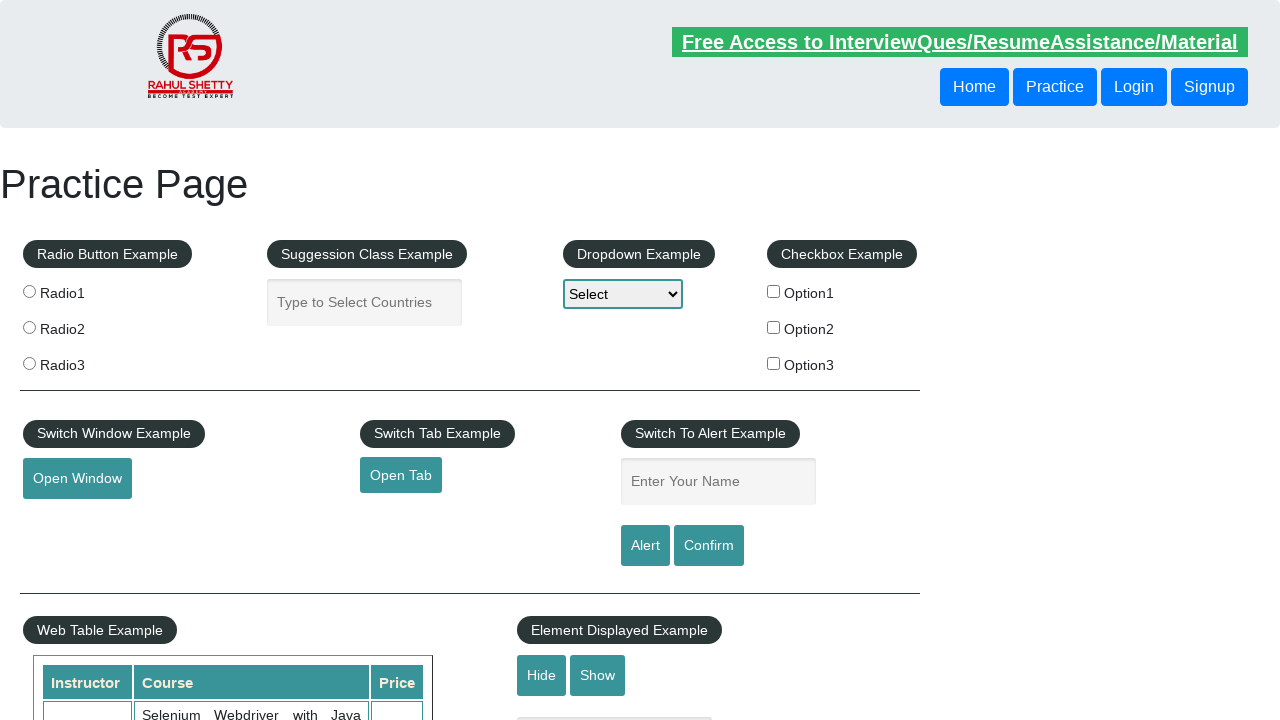